Tests that the complete all checkbox updates state when individual items are completed or cleared

Starting URL: https://demo.playwright.dev/todomvc

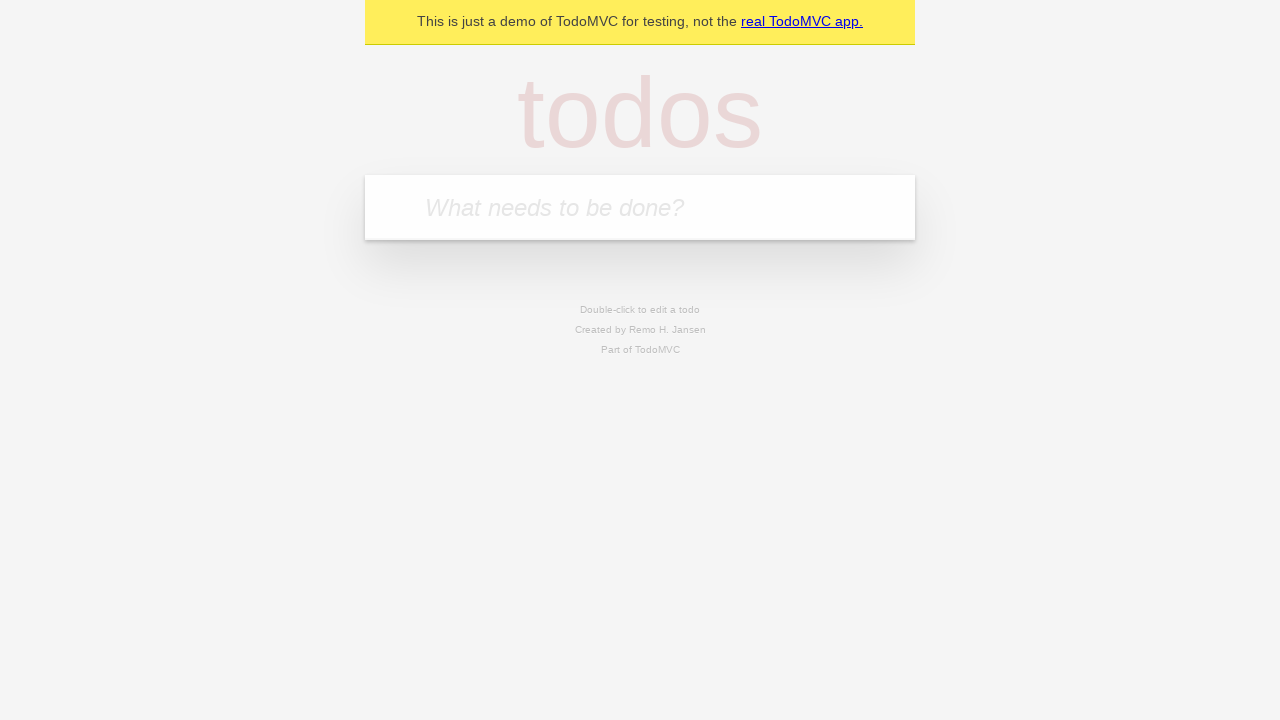

Filled new todo field with 'watch deck the halls' on internal:attr=[placeholder="What needs to be done?"i]
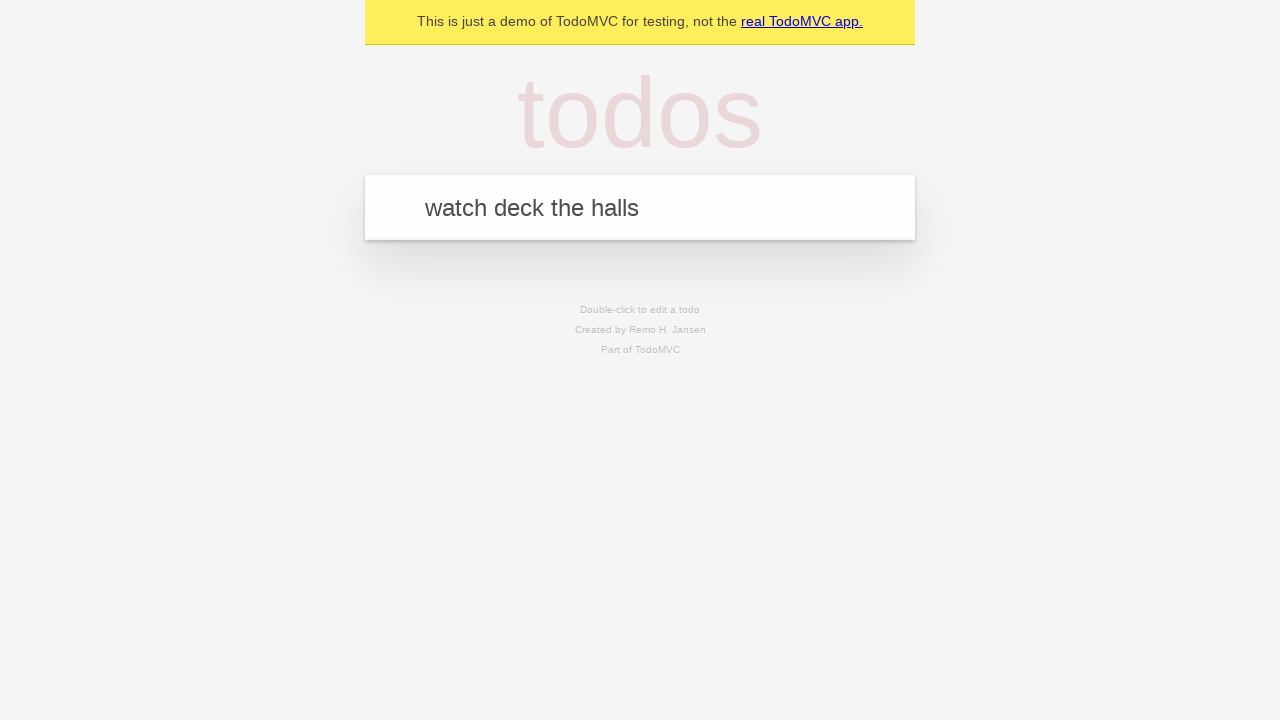

Pressed Enter to create todo 'watch deck the halls' on internal:attr=[placeholder="What needs to be done?"i]
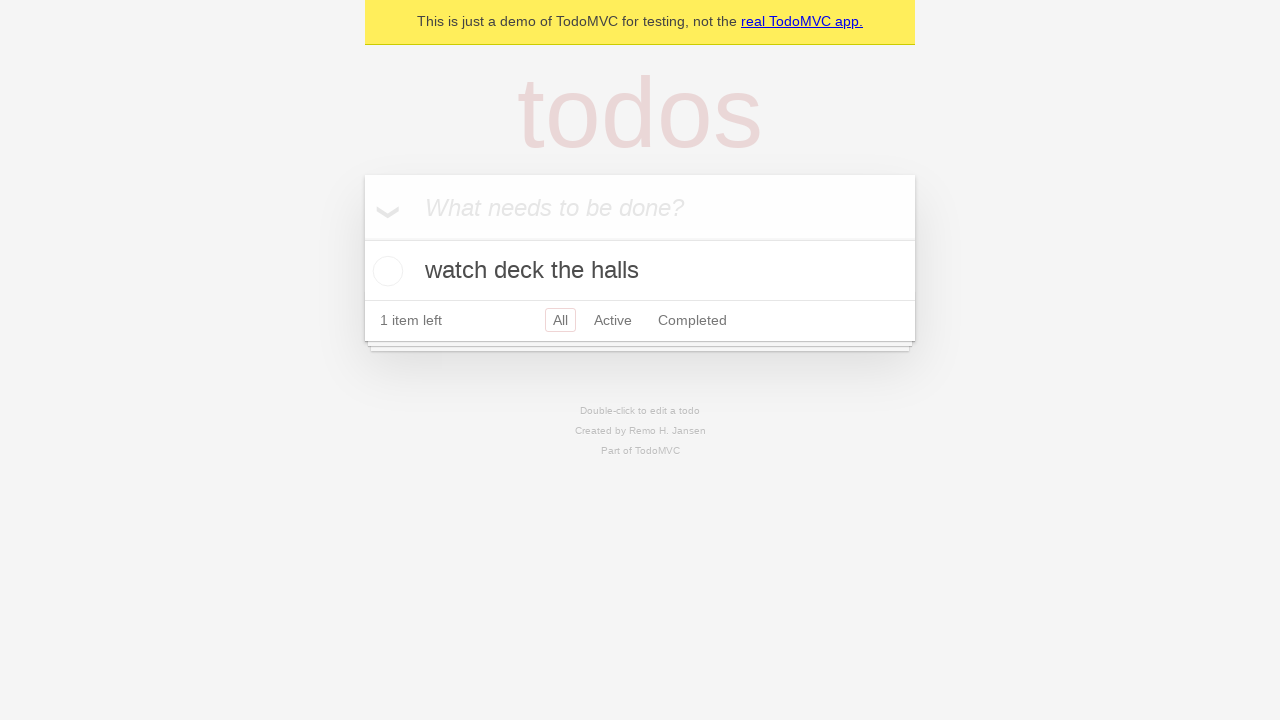

Filled new todo field with 'feed the cat' on internal:attr=[placeholder="What needs to be done?"i]
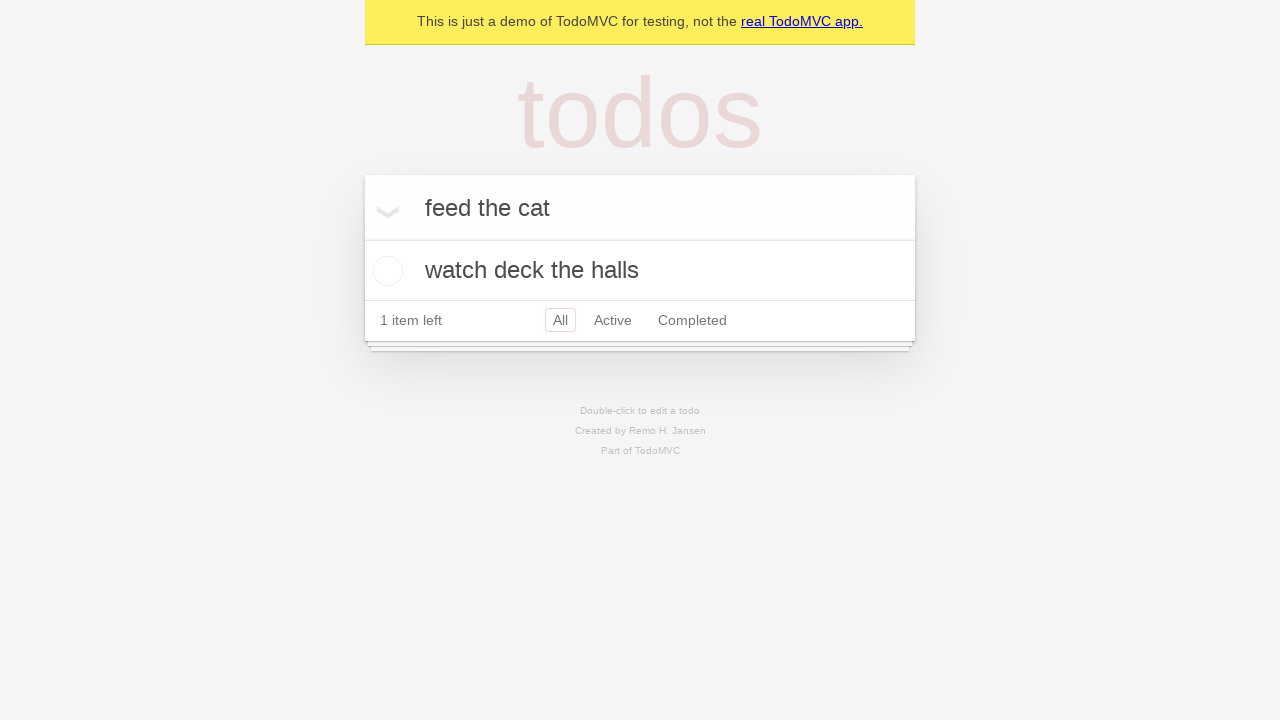

Pressed Enter to create todo 'feed the cat' on internal:attr=[placeholder="What needs to be done?"i]
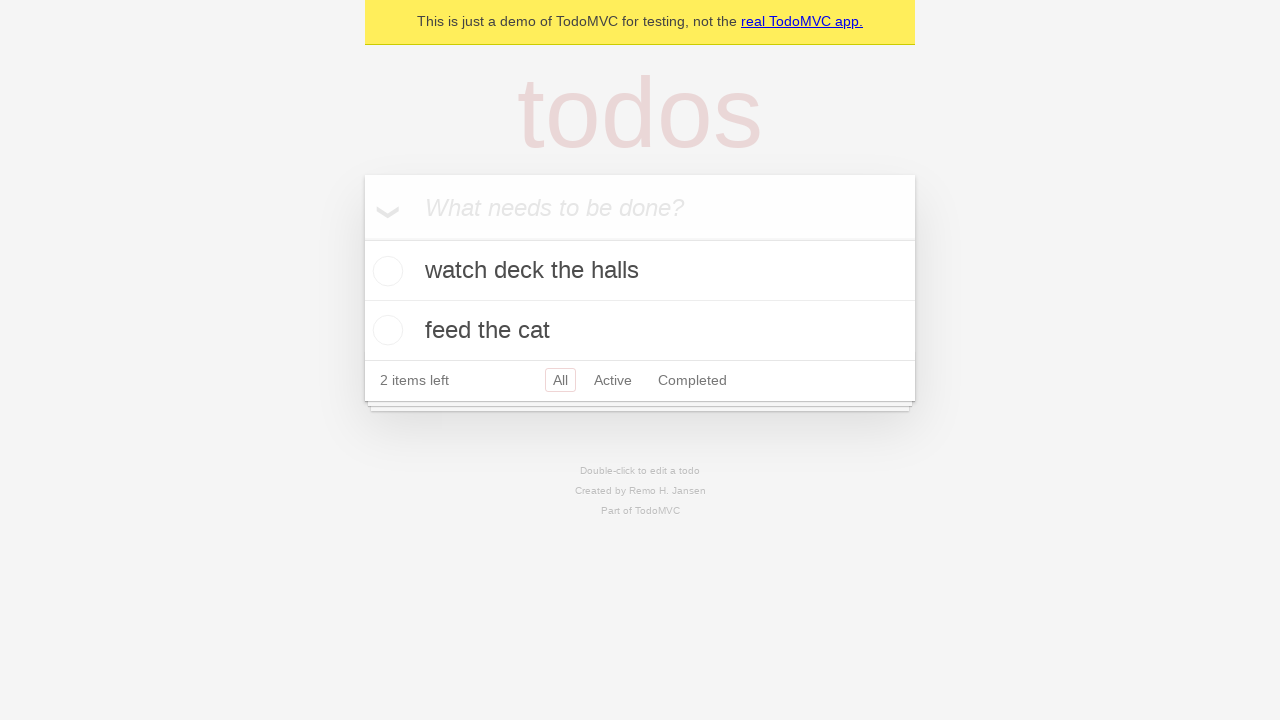

Filled new todo field with 'book a doctors appointment' on internal:attr=[placeholder="What needs to be done?"i]
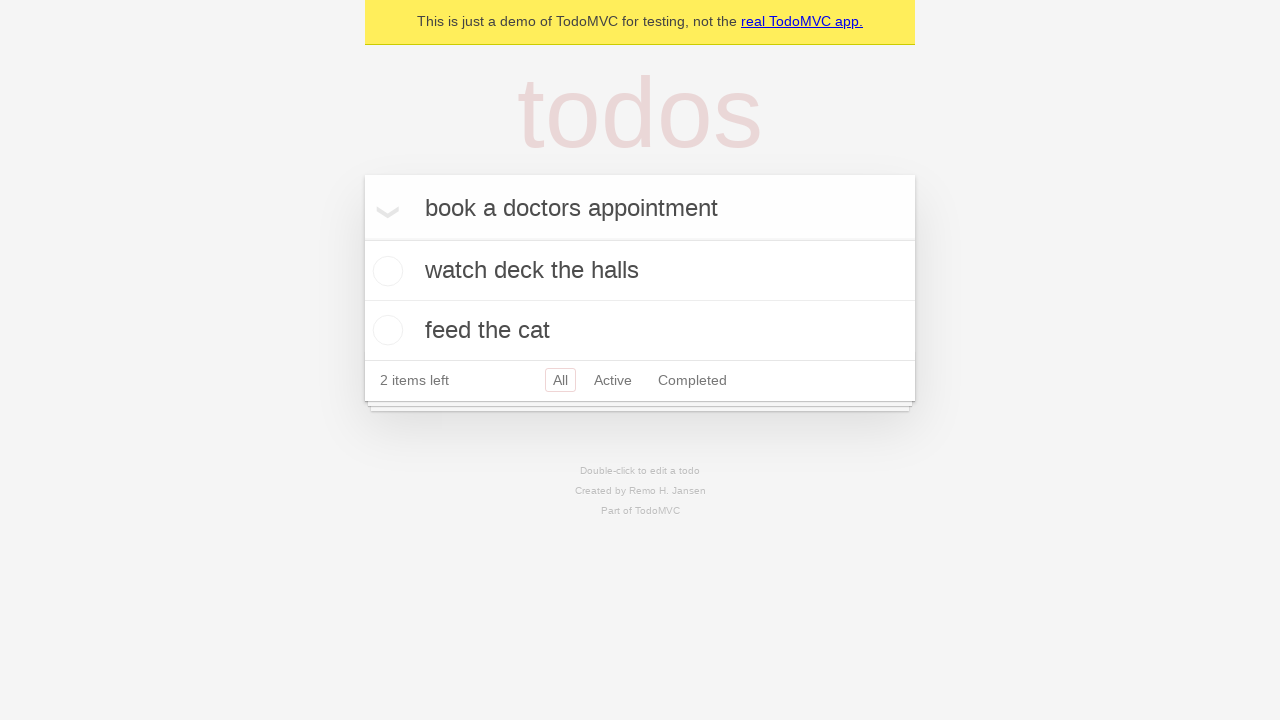

Pressed Enter to create todo 'book a doctors appointment' on internal:attr=[placeholder="What needs to be done?"i]
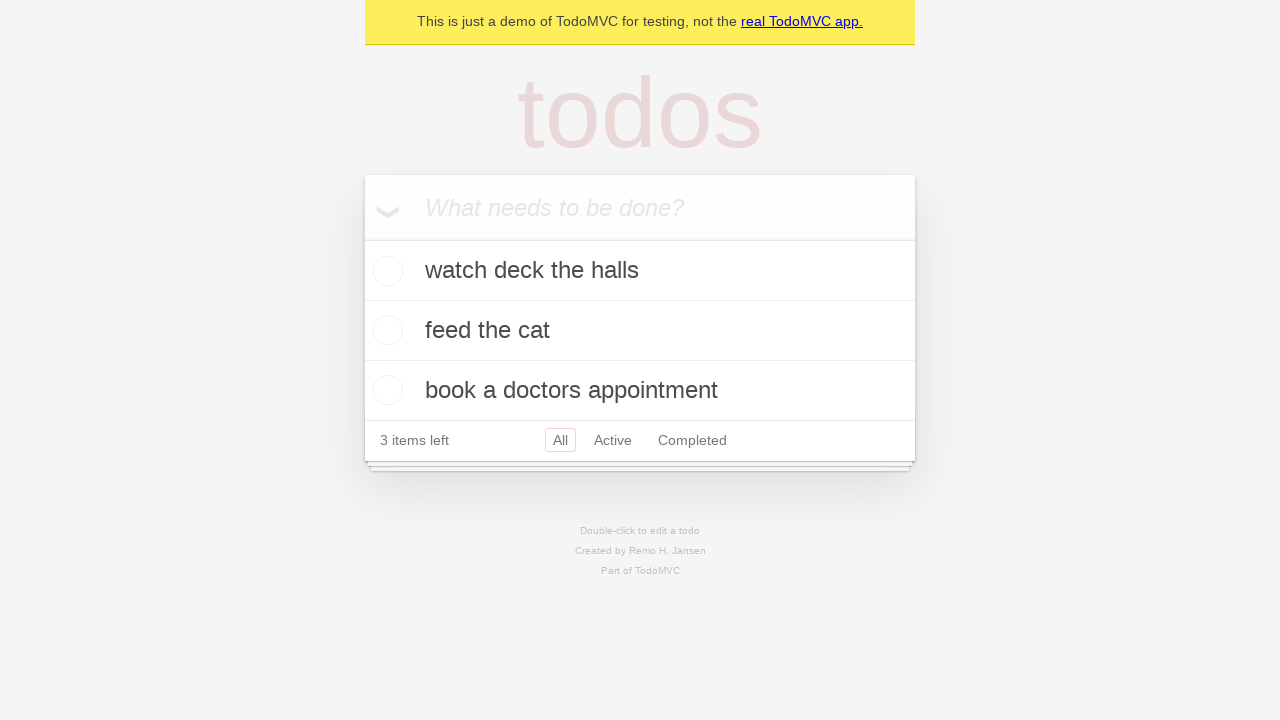

Waited for all 3 todo items to be created
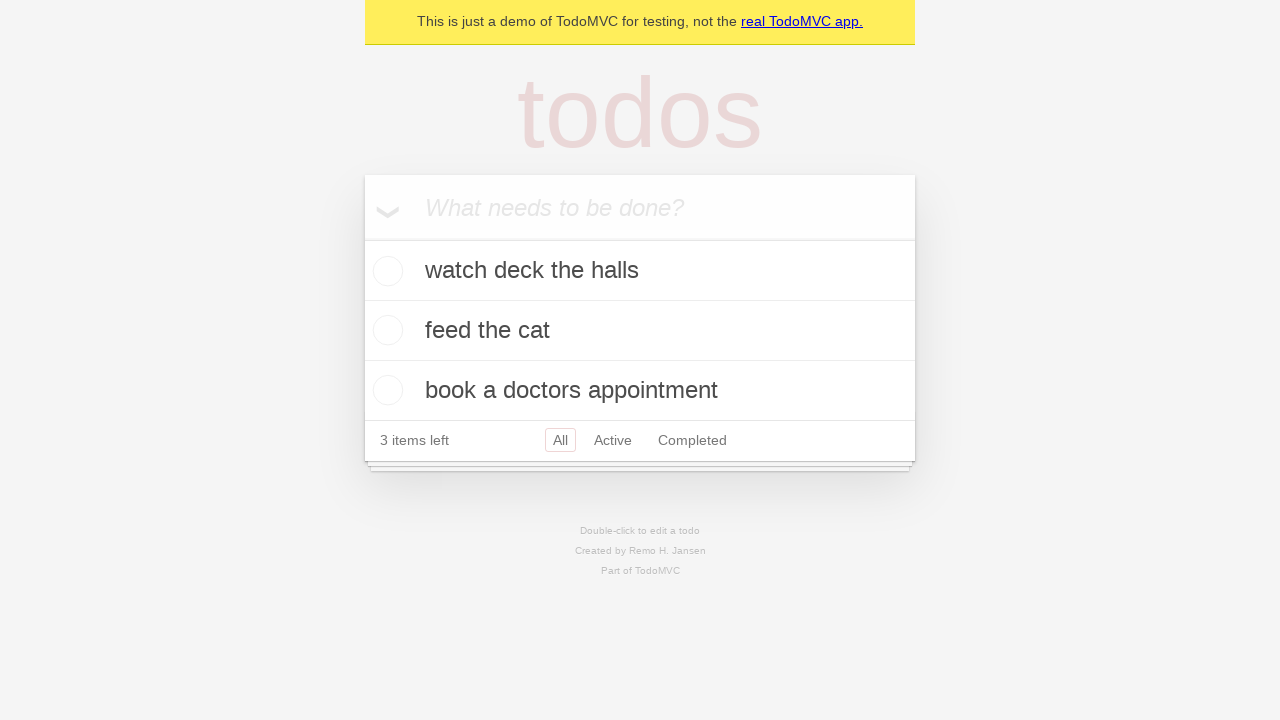

Checked the 'Mark all as complete' toggle at (362, 238) on internal:label="Mark all as complete"i
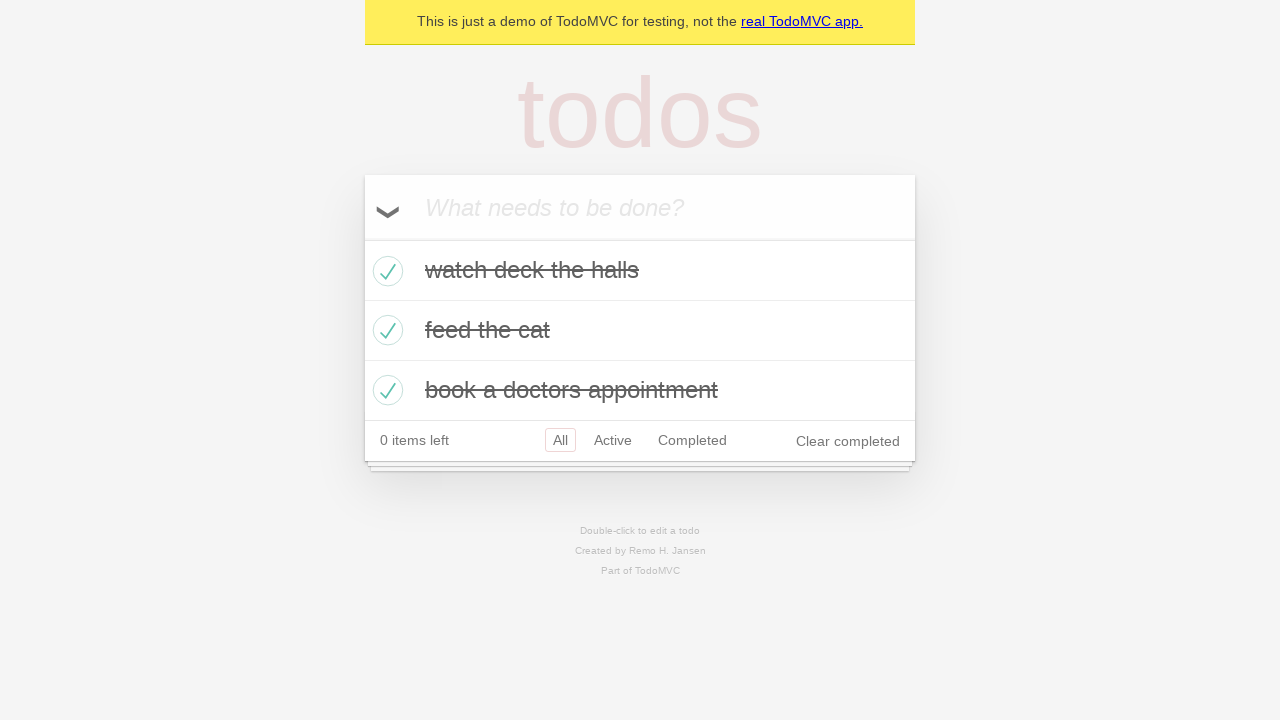

Unchecked the first todo item checkbox at (385, 271) on internal:testid=[data-testid="todo-item"s] >> nth=0 >> internal:role=checkbox
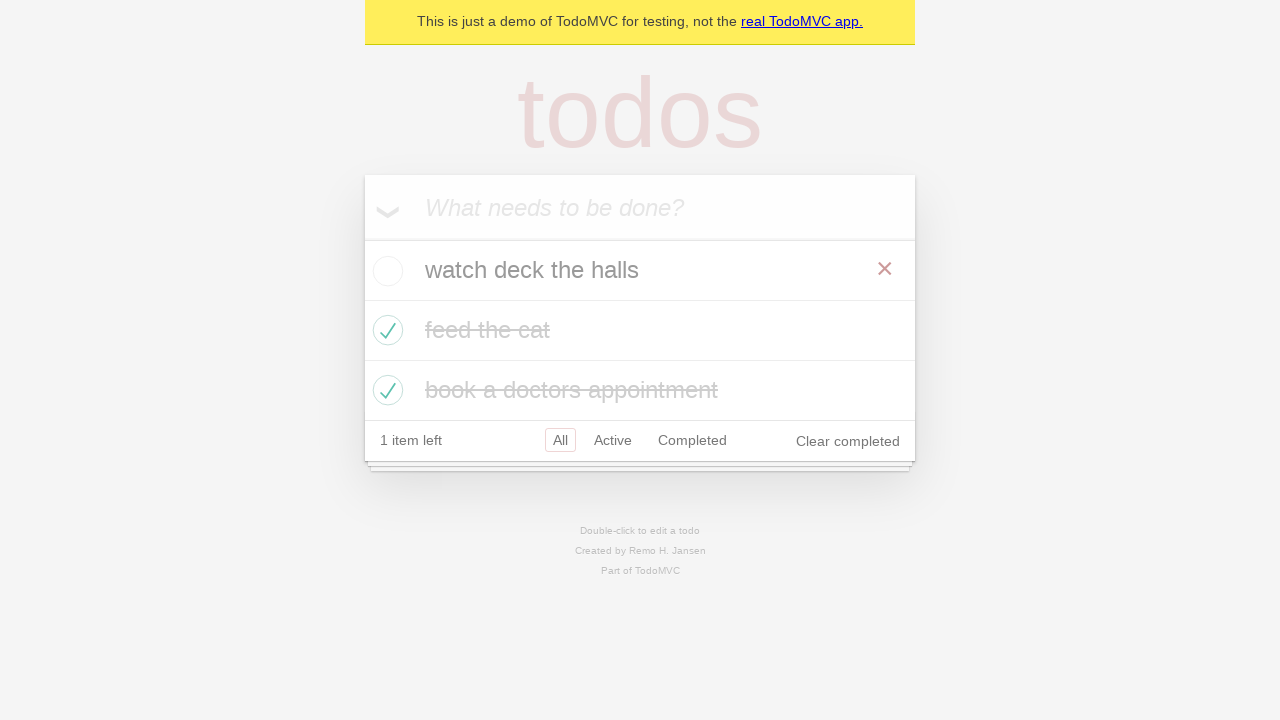

Re-checked the first todo item checkbox at (385, 271) on internal:testid=[data-testid="todo-item"s] >> nth=0 >> internal:role=checkbox
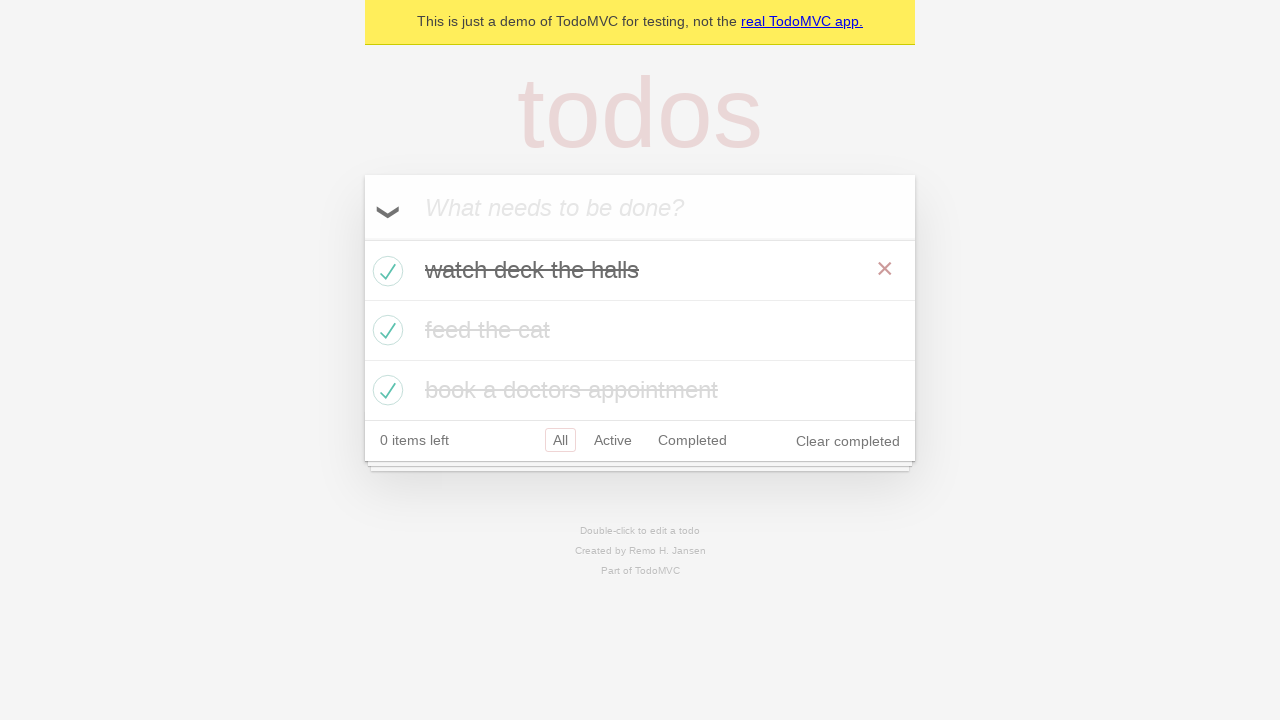

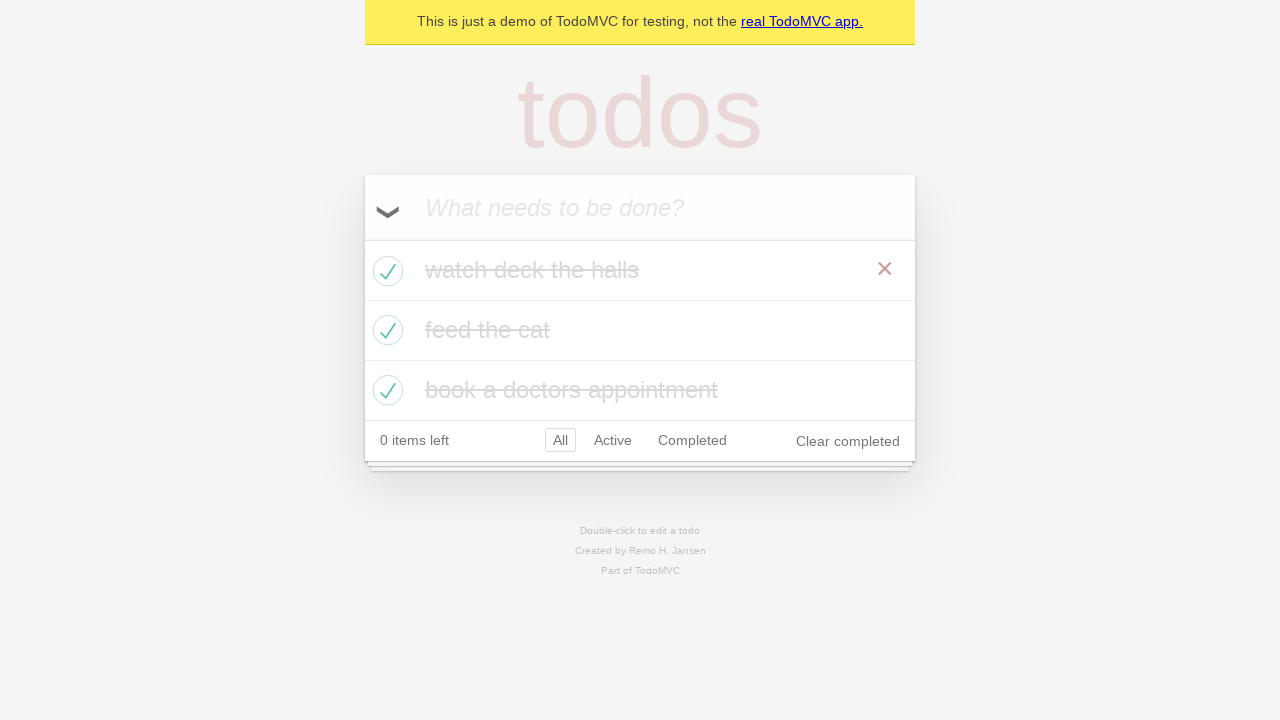